Tests the Add/Remove Elements feature by clicking to add two delete buttons, verifying they appear, then removing one and verifying only one remains

Starting URL: https://the-internet.herokuapp.com/

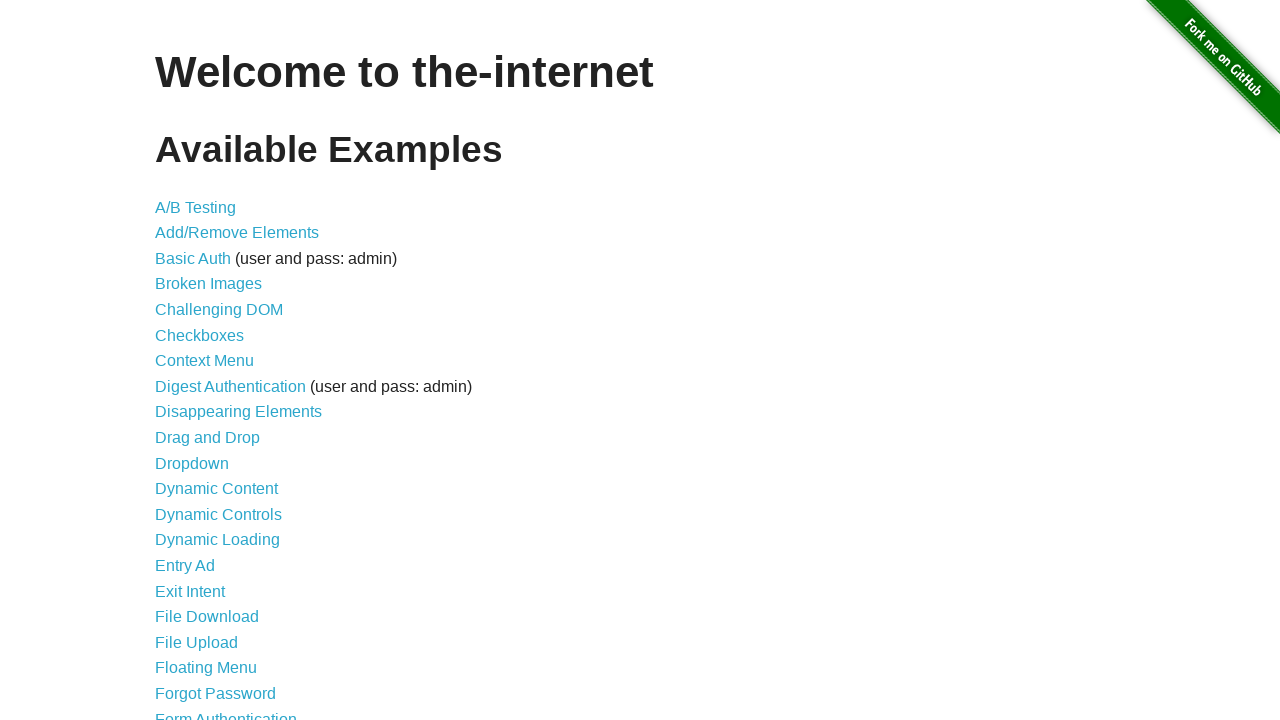

Clicked on Add/Remove Elements link at (237, 233) on xpath=//ul//li//a[text()='Add/Remove Elements']
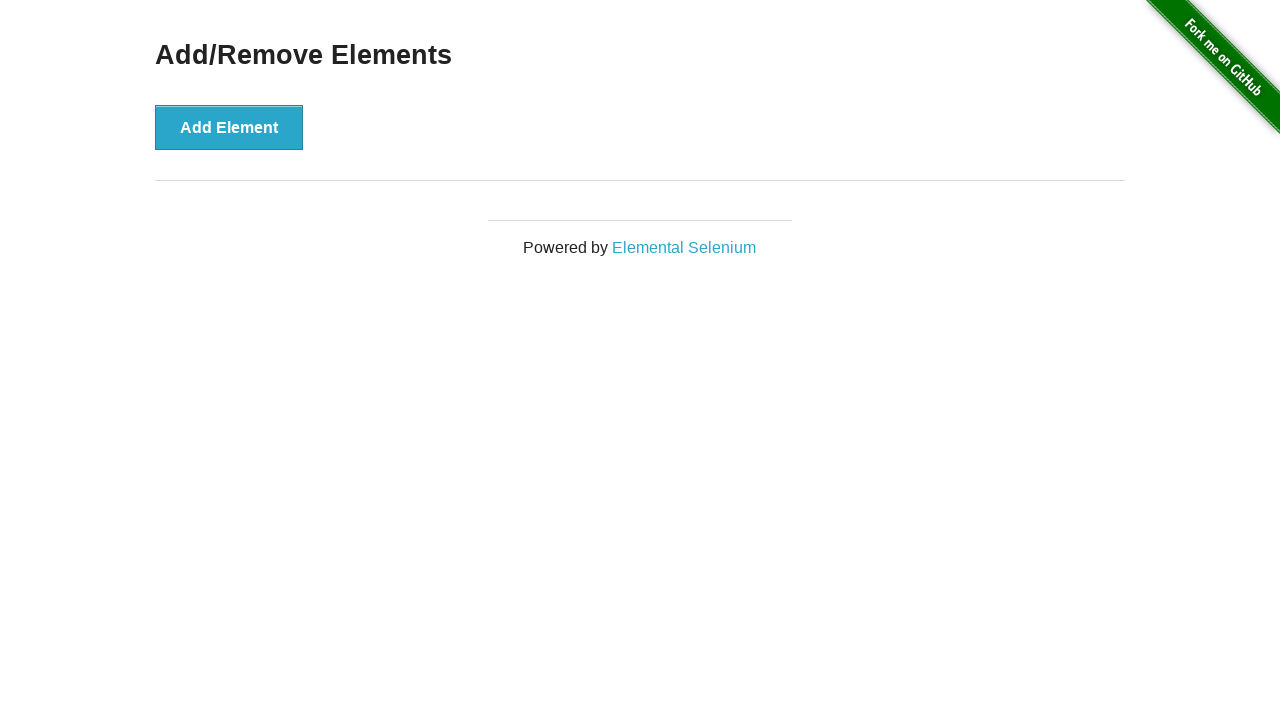

Clicked Add Element button first time at (229, 127) on xpath=//button[text()='Add Element']
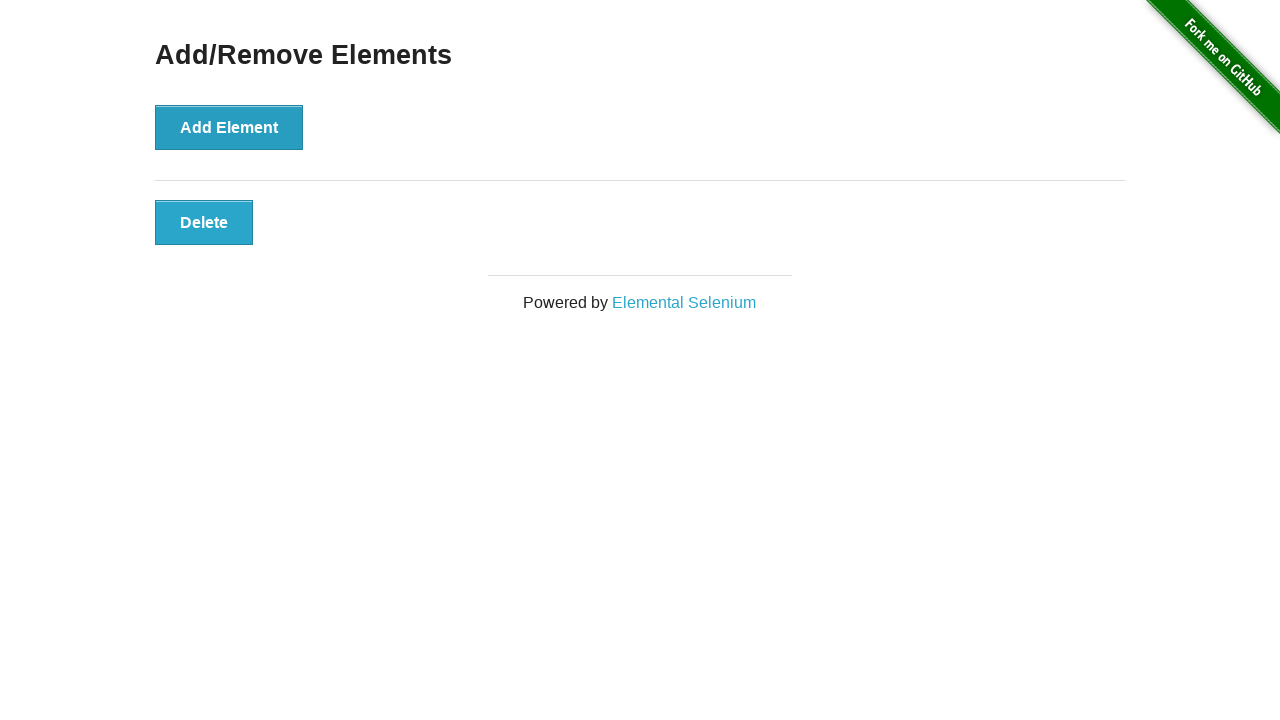

Clicked Add Element button second time at (229, 127) on xpath=//button[text()='Add Element']
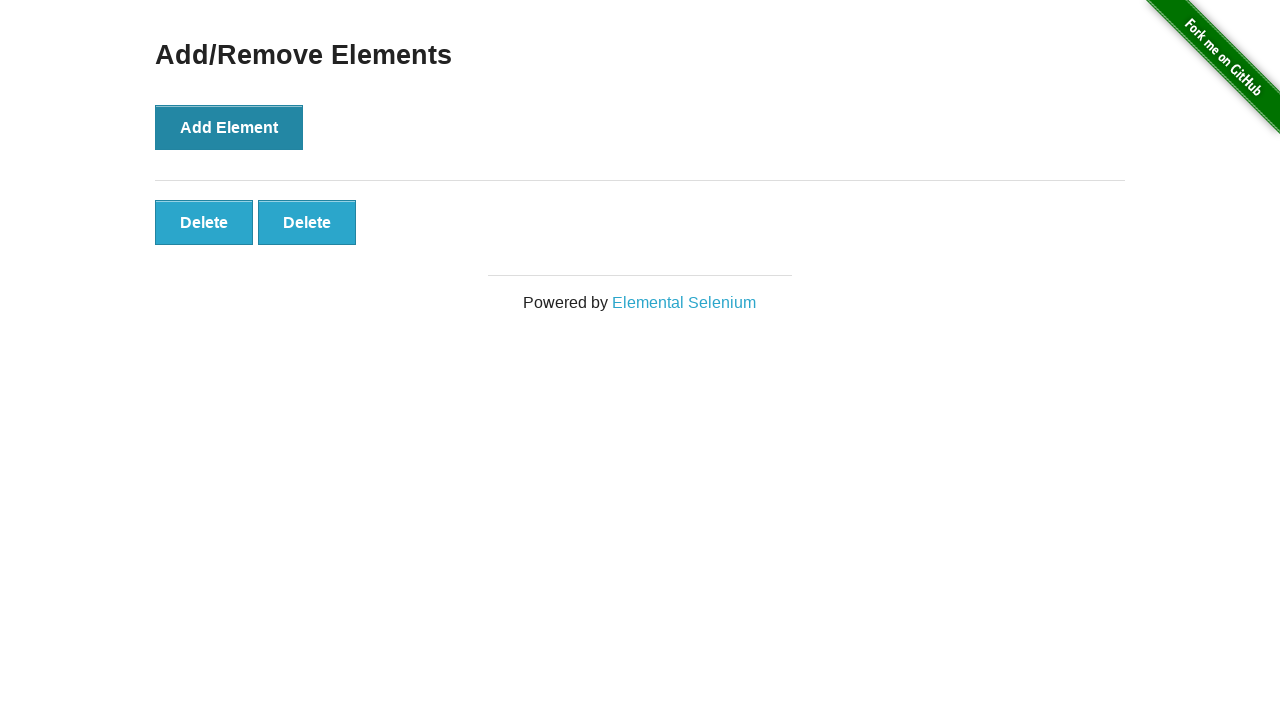

Located delete buttons on page
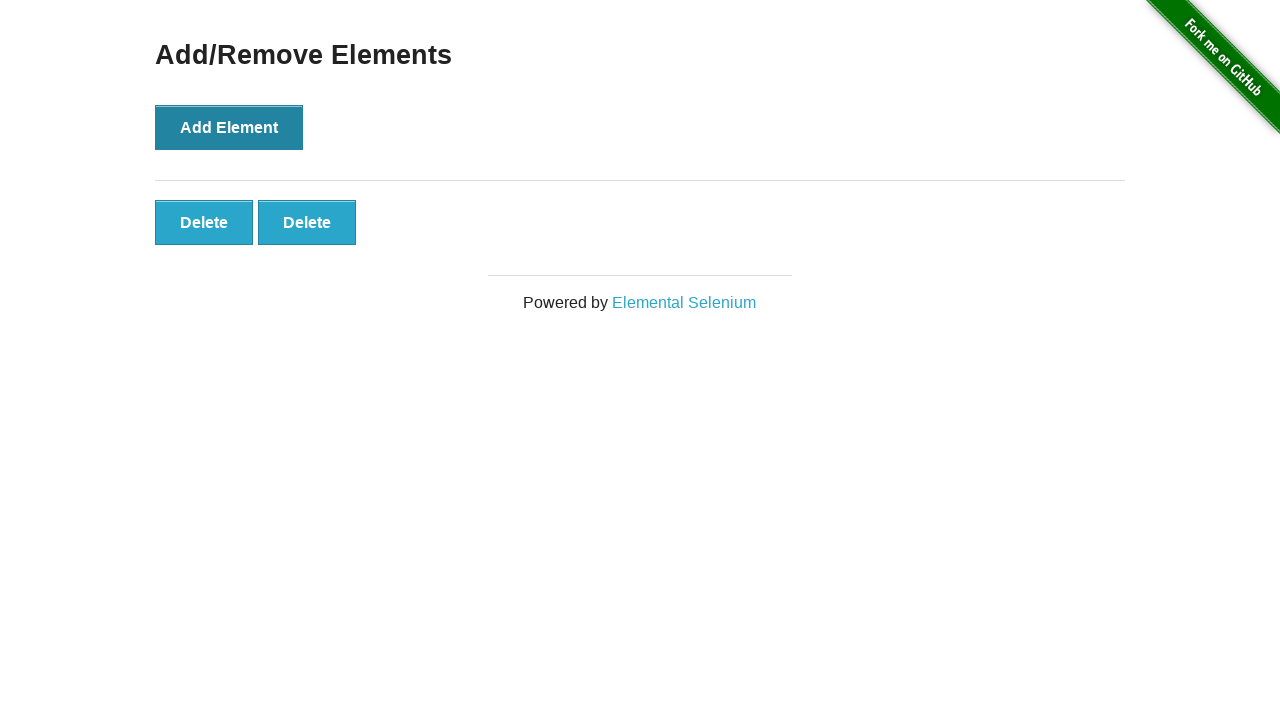

Verified two delete buttons are present
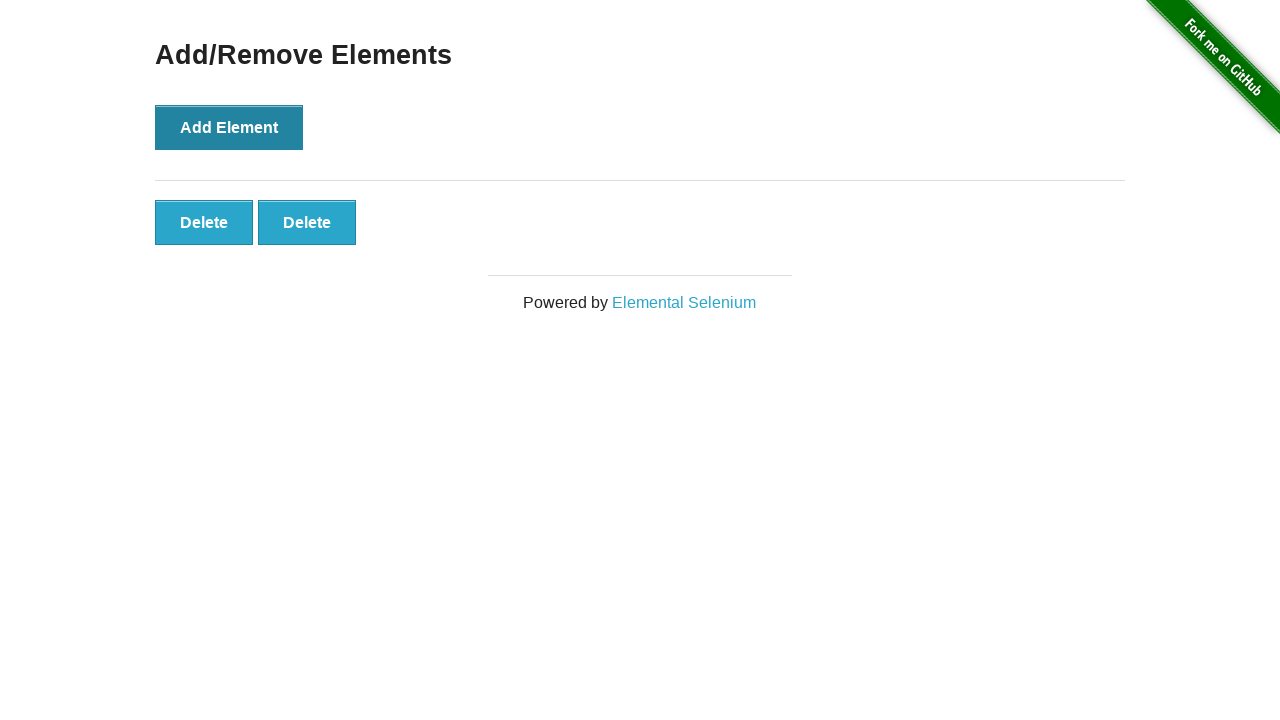

Clicked first delete button to remove it at (204, 222) on xpath=//button[text()='Delete'] >> nth=0
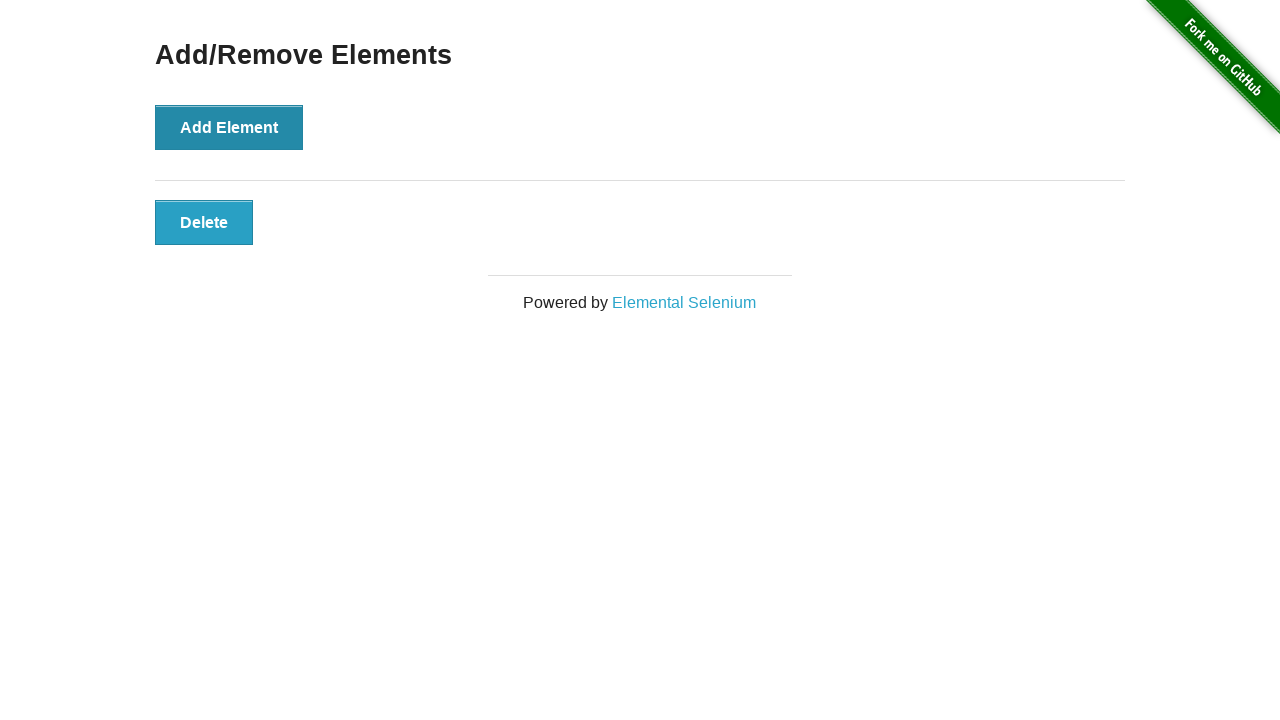

Located delete buttons on page after removal
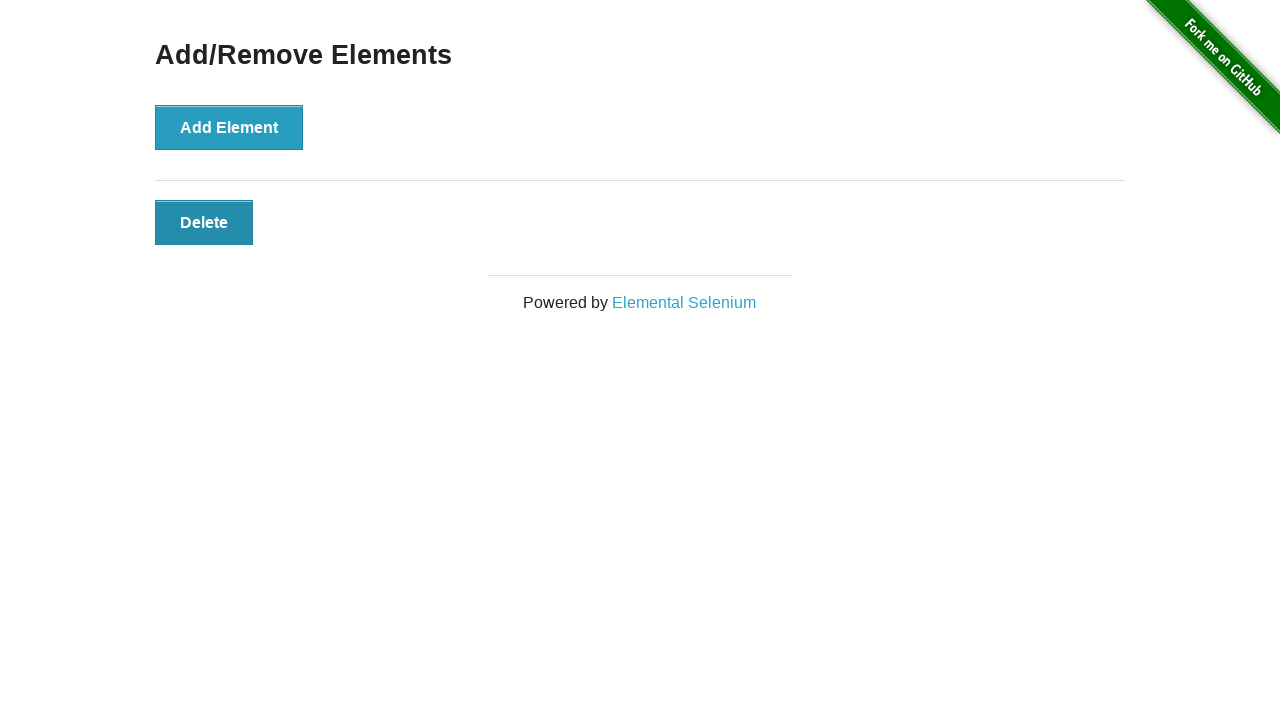

Verified only one delete button remains
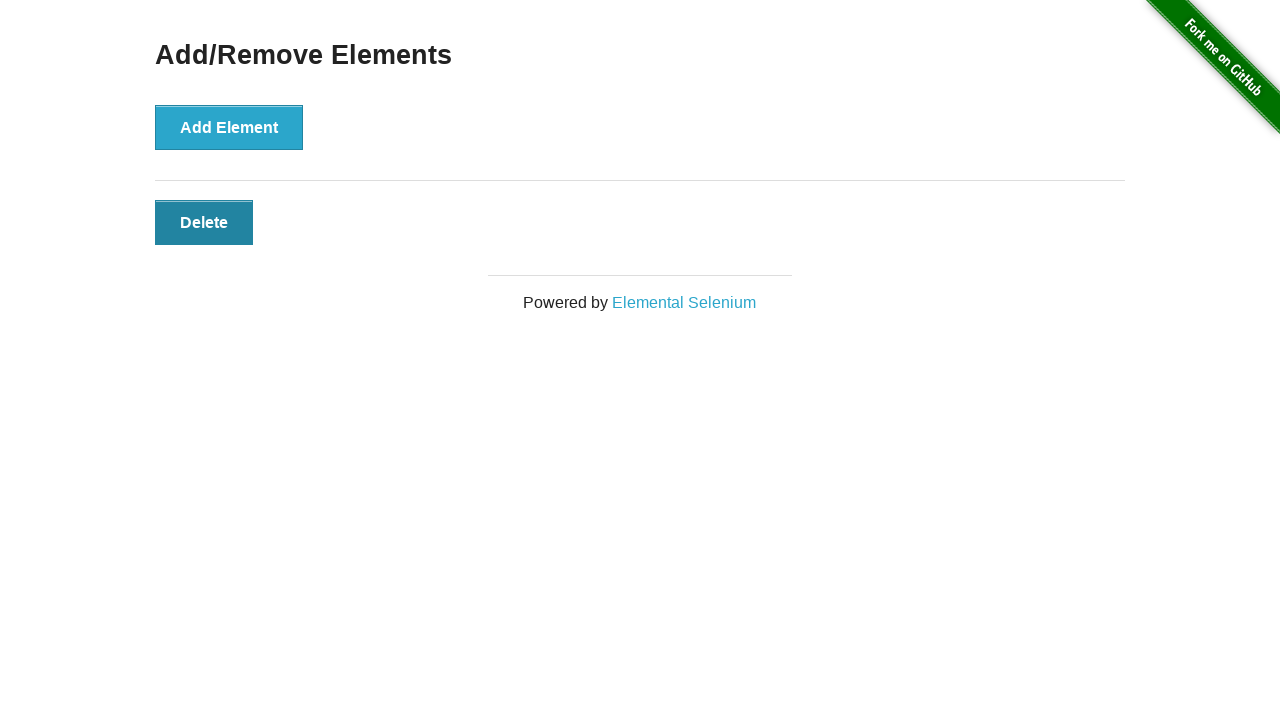

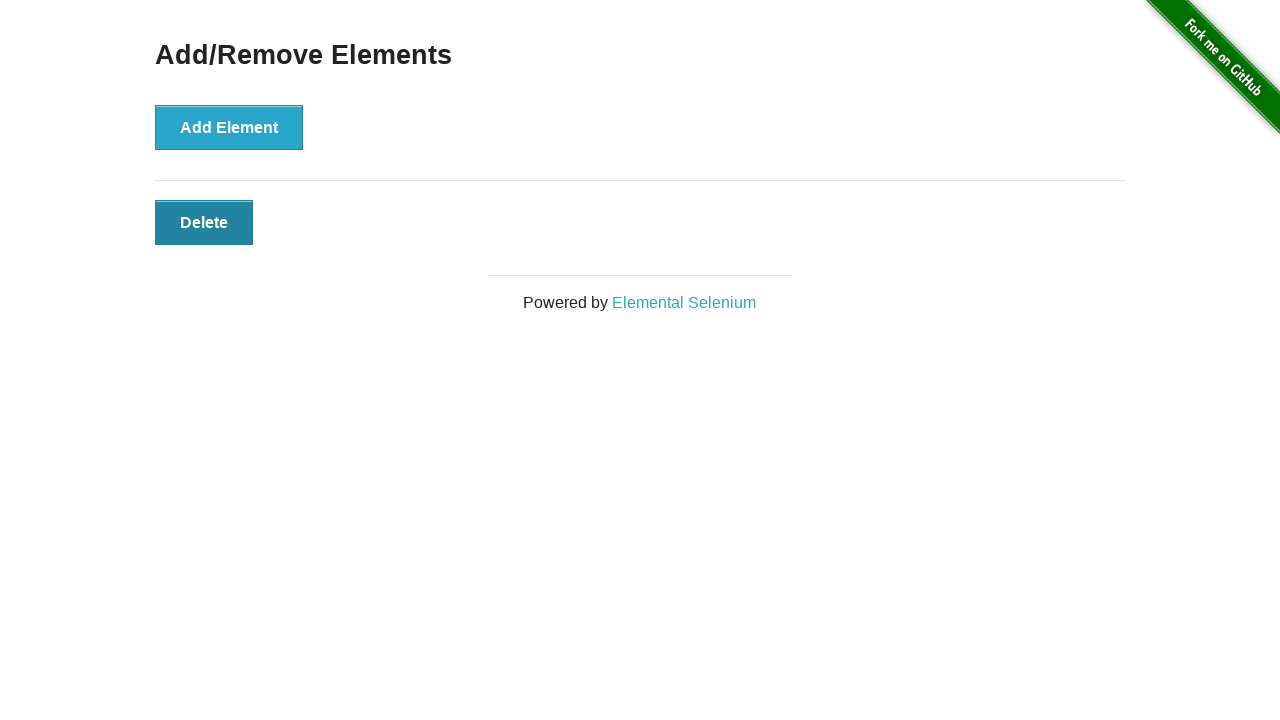